Complete end-to-end test of SauceDemo e-commerce site including login, adding items to cart, checkout, and logout

Starting URL: https://www.saucedemo.com/

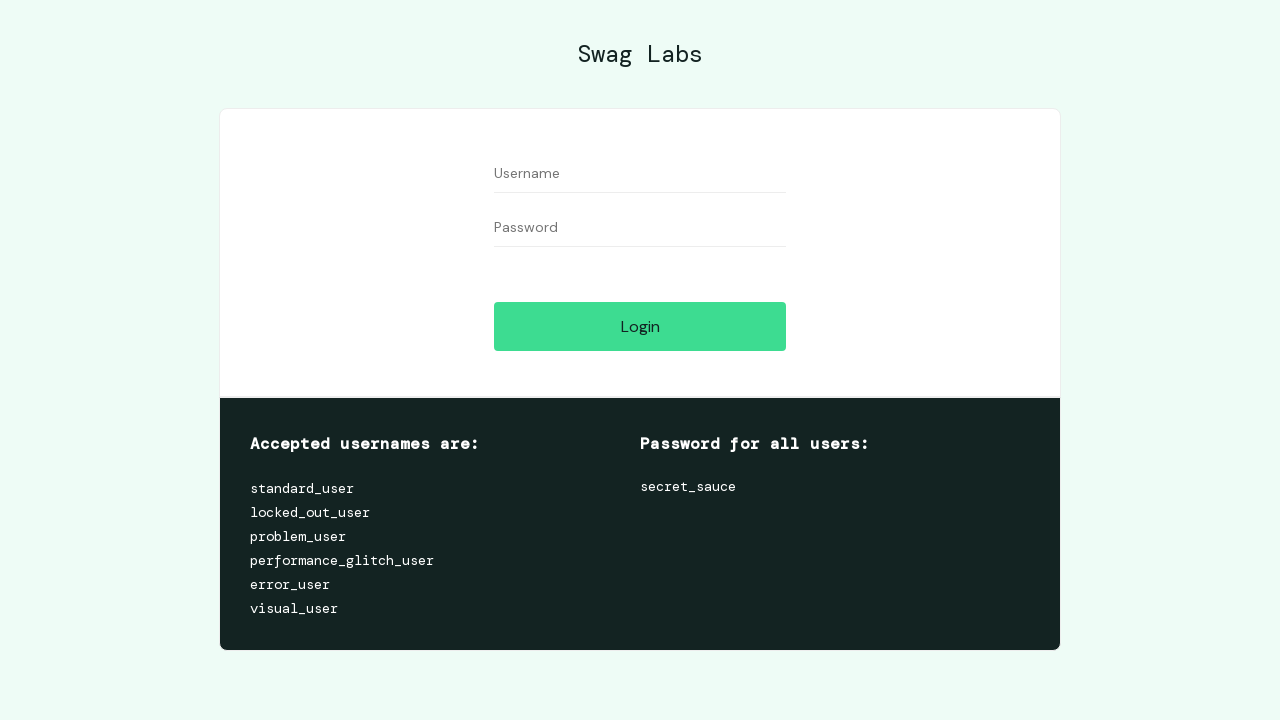

Filled username field with 'standard_user' on input#user-name
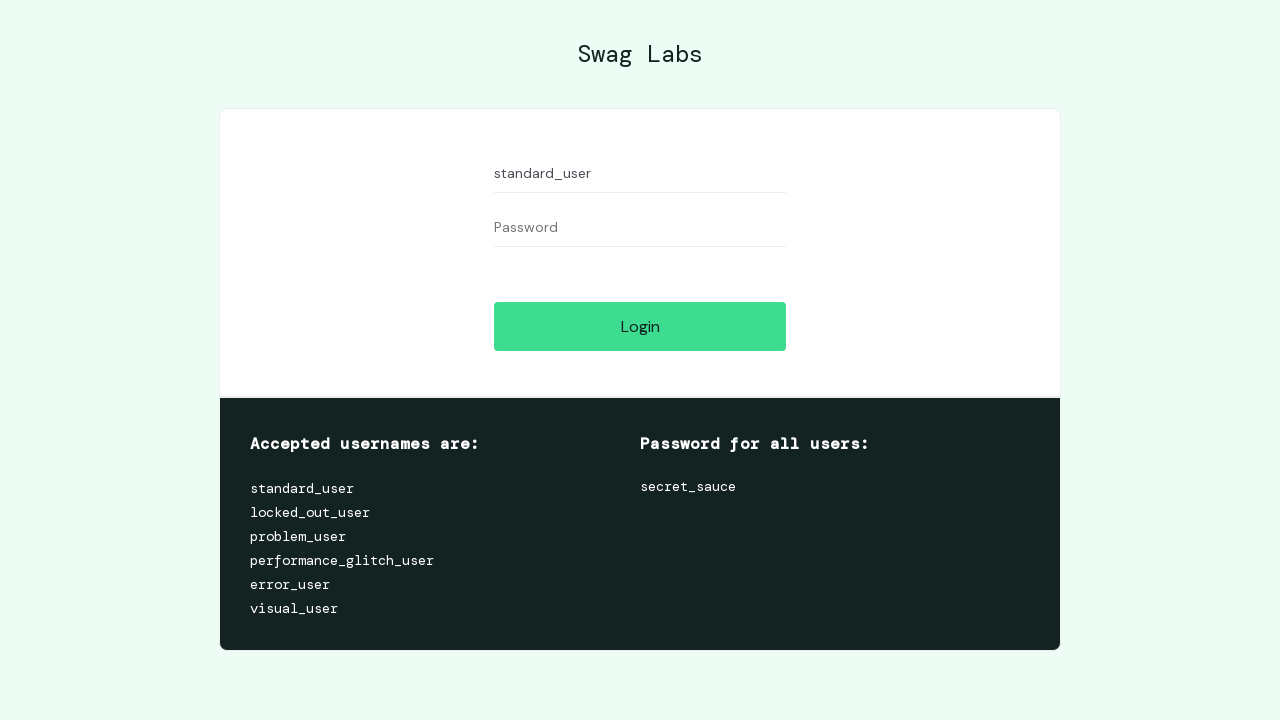

Filled password field with 'secret_sauce' on input#password
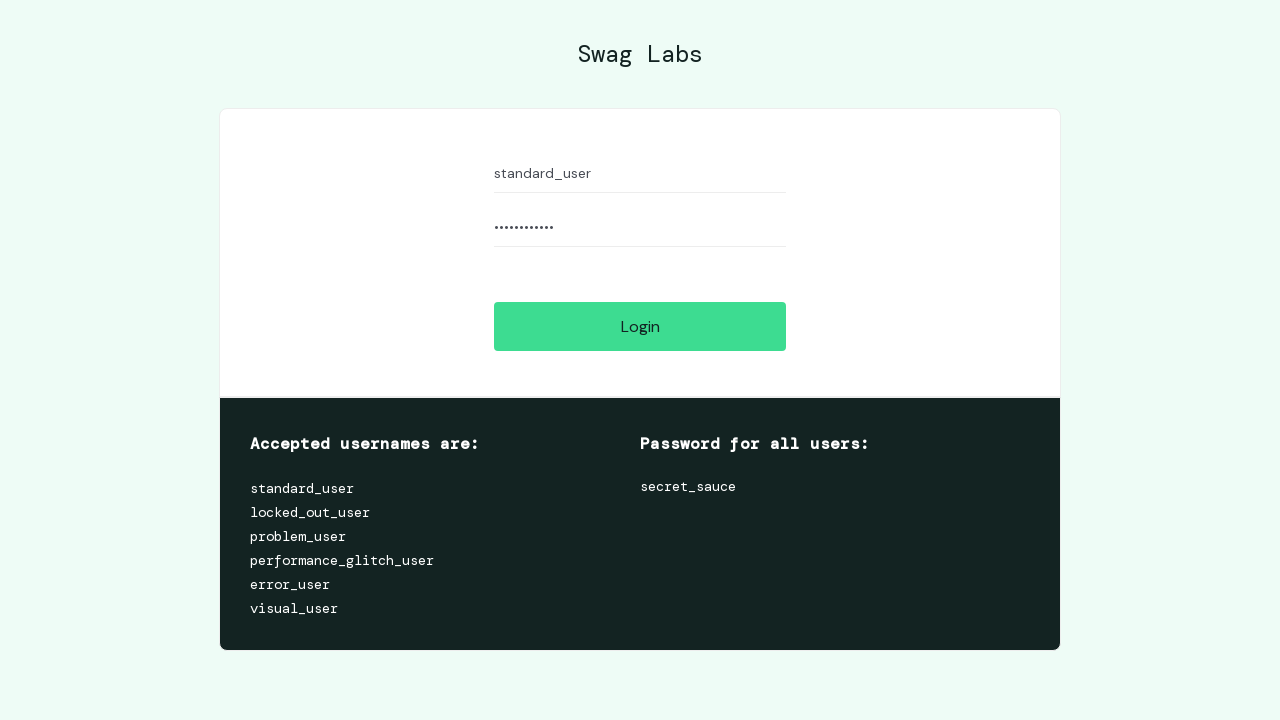

Clicked login button at (640, 326) on input#login-button
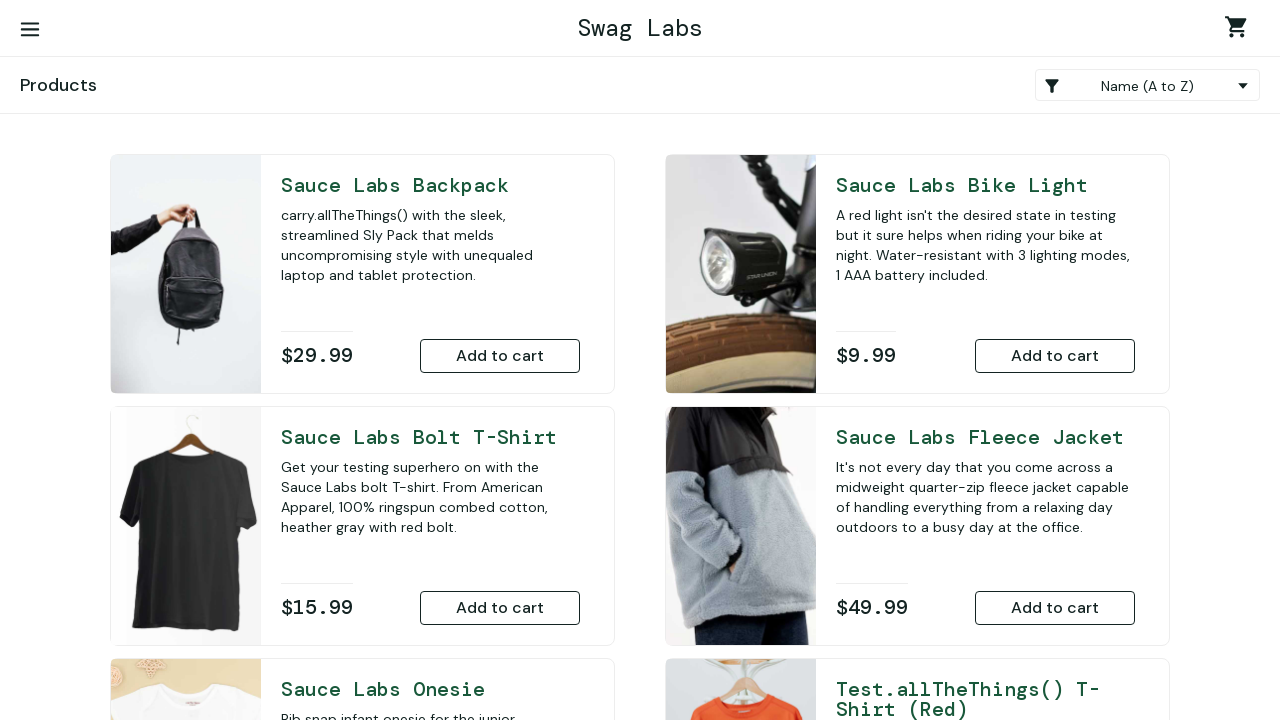

Opened sidebar menu at (30, 30) on button#react-burger-menu-btn
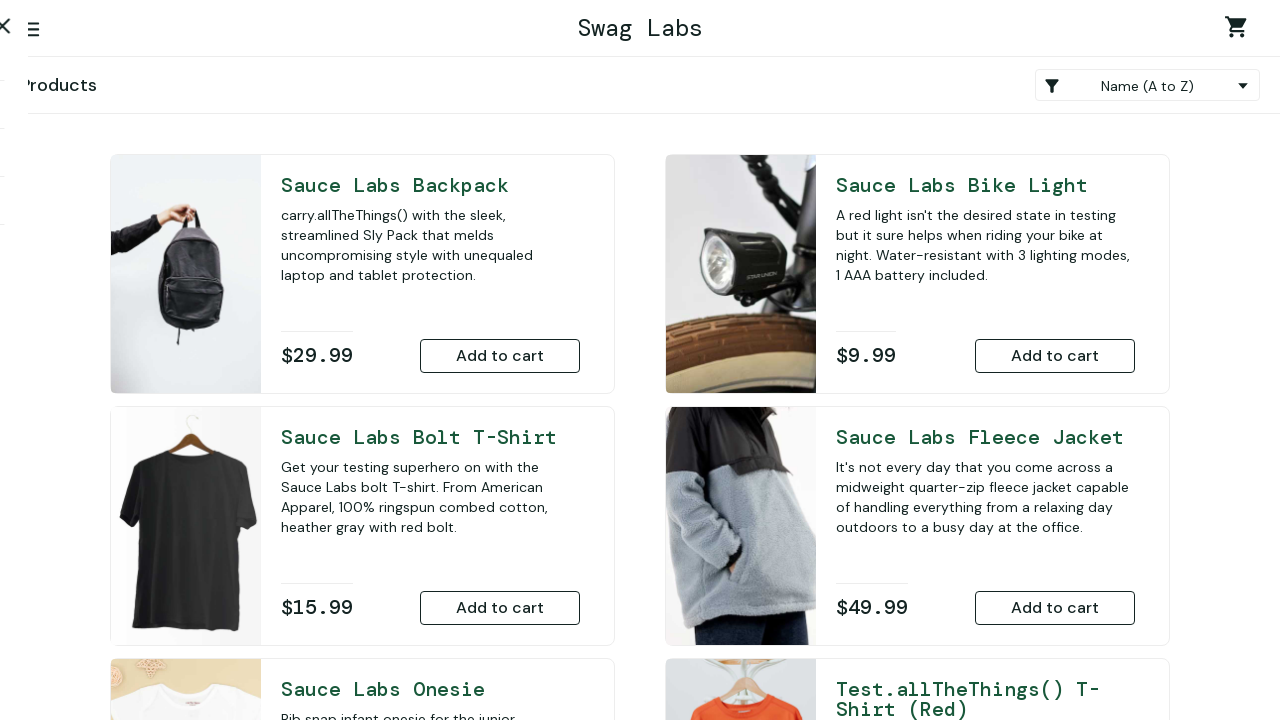

Clicked reset app state link at (150, 204) on a#reset_sidebar_link
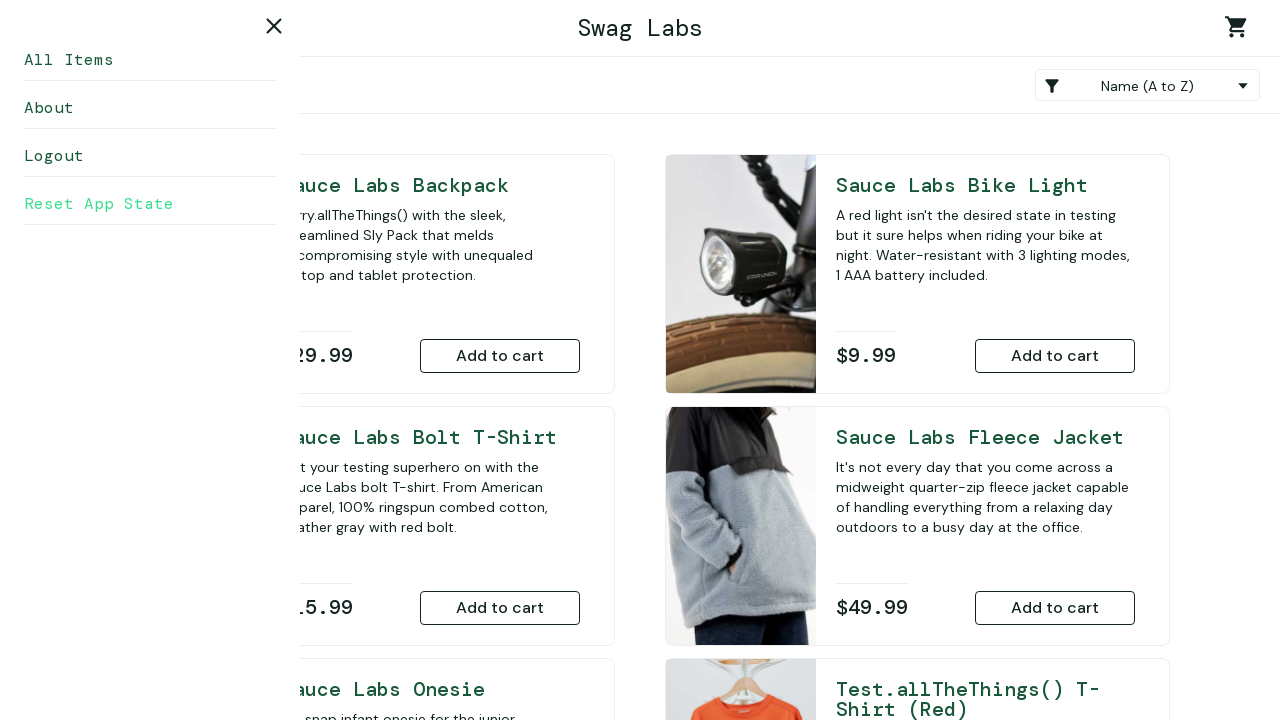

Closed sidebar menu at (274, 26) on button#react-burger-cross-btn
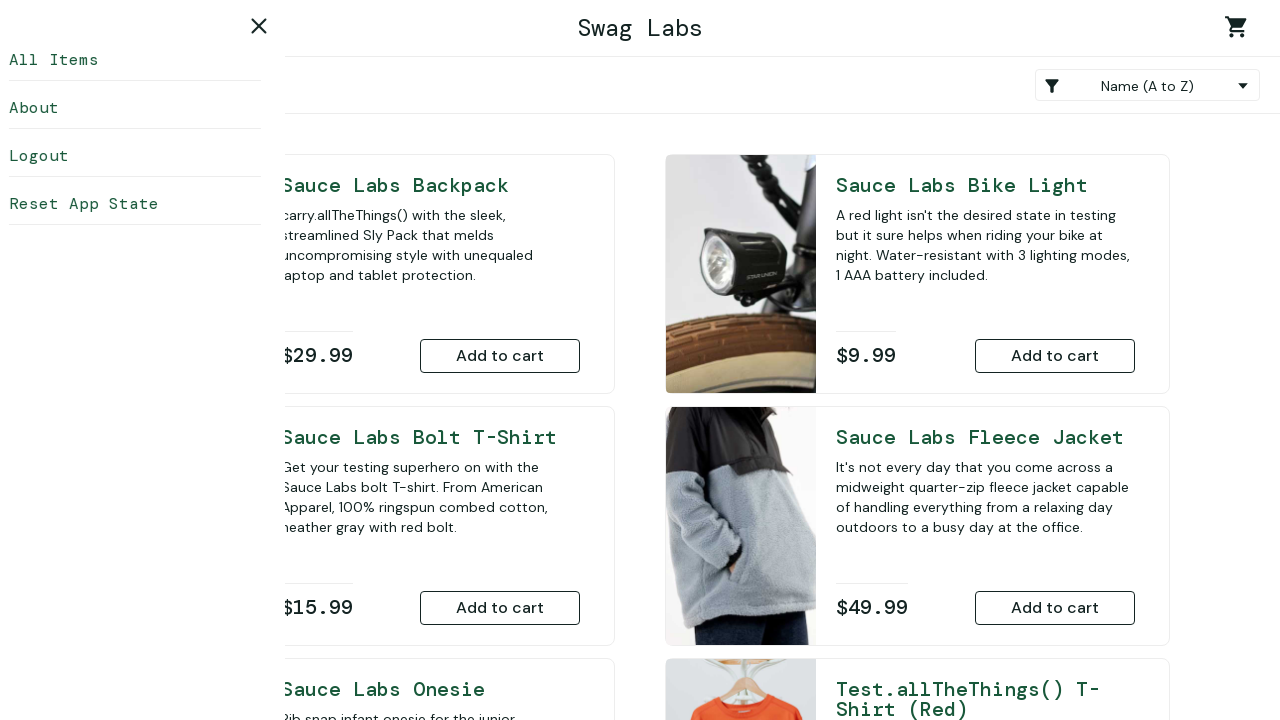

Scrolled down to view products
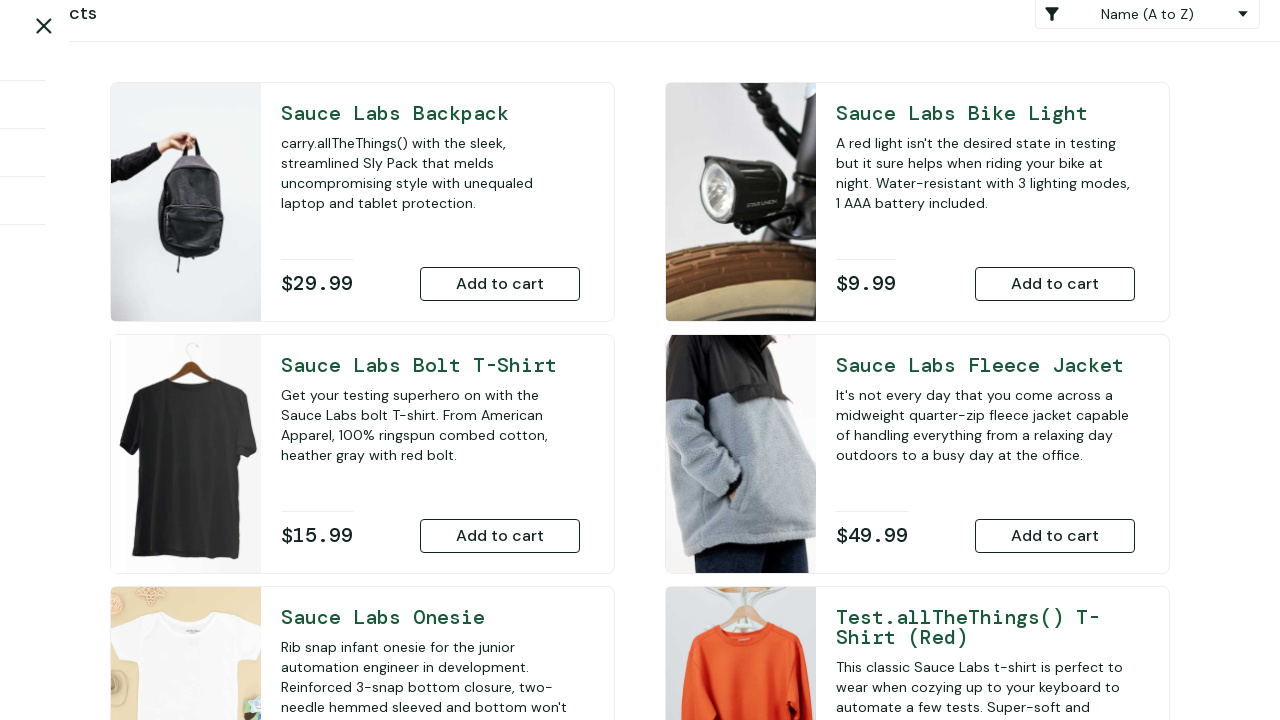

Added Sauce Labs Backpack to cart at (500, 284) on button#add-to-cart-sauce-labs-backpack
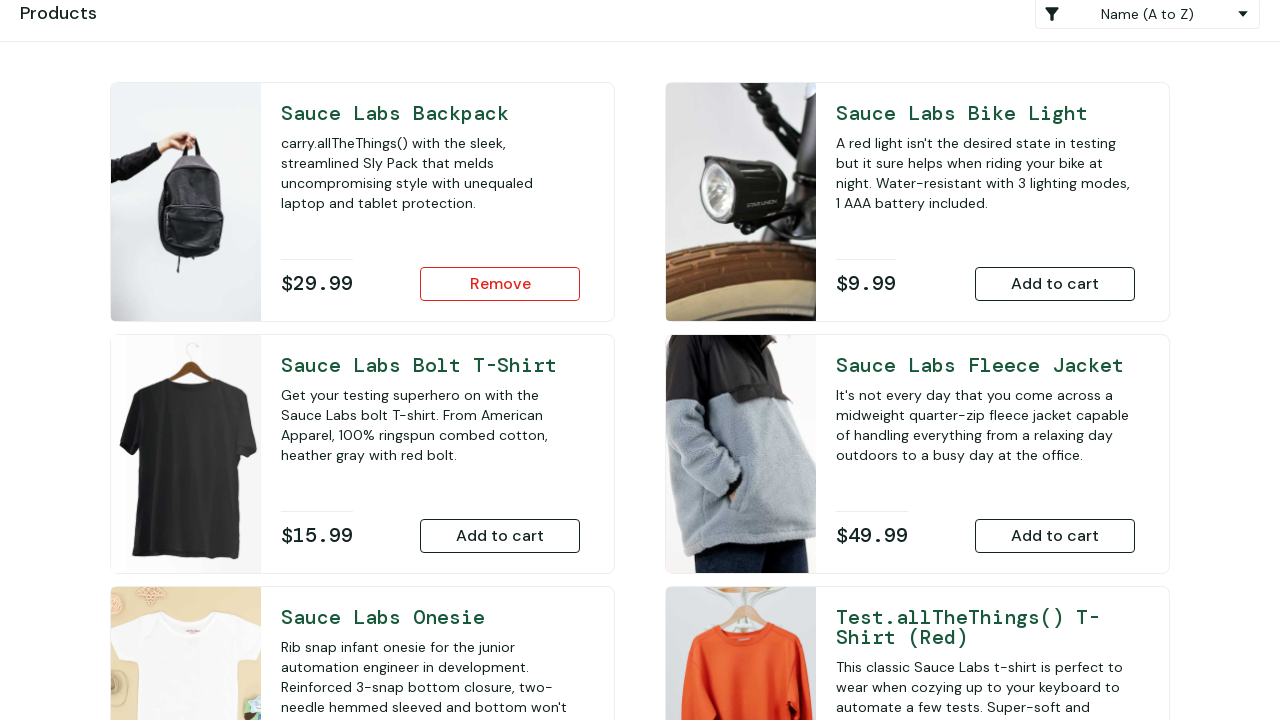

Scrolled back to top of page
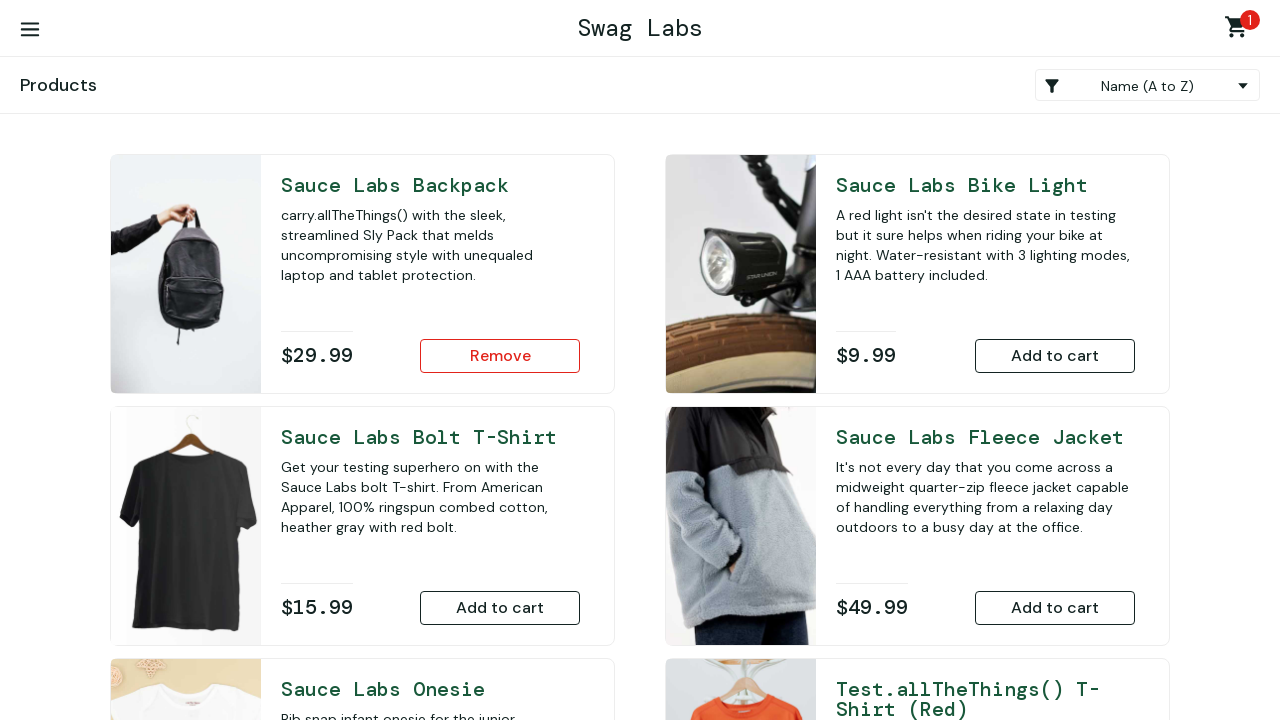

Clicked shopping cart icon to open cart at (1240, 30) on a.shopping_cart_link
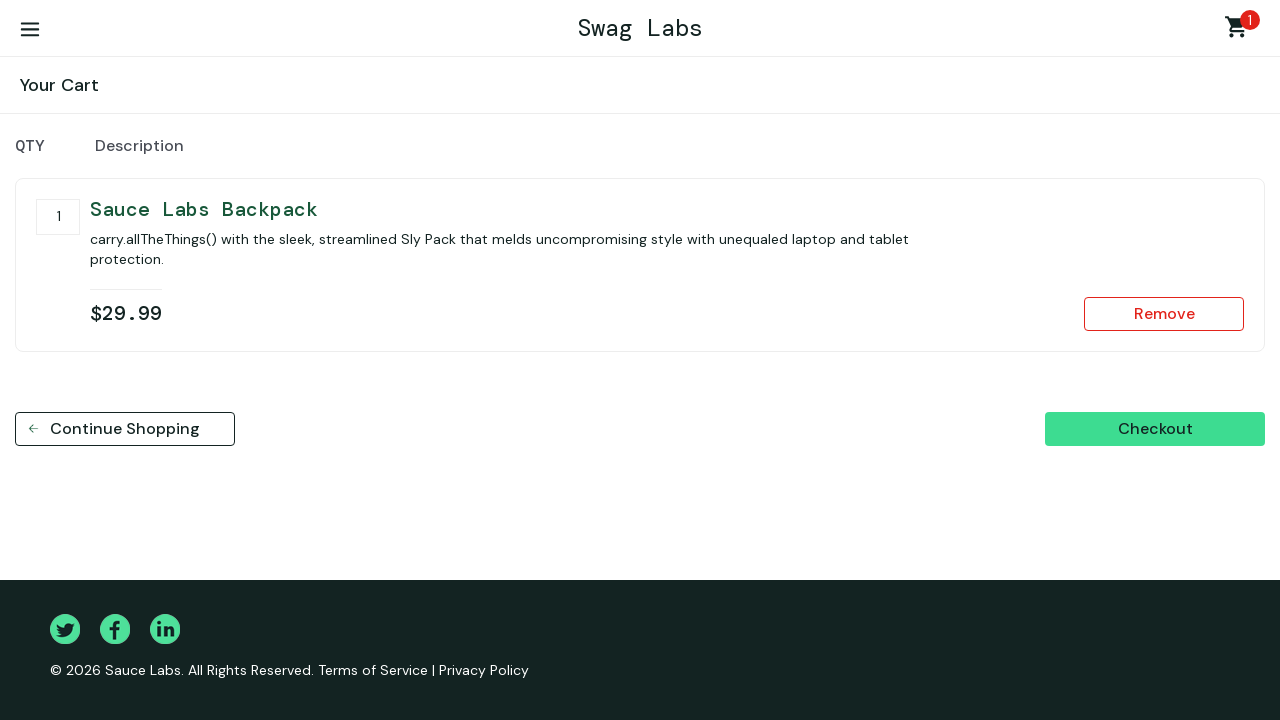

Clicked checkout button at (1155, 429) on button#checkout
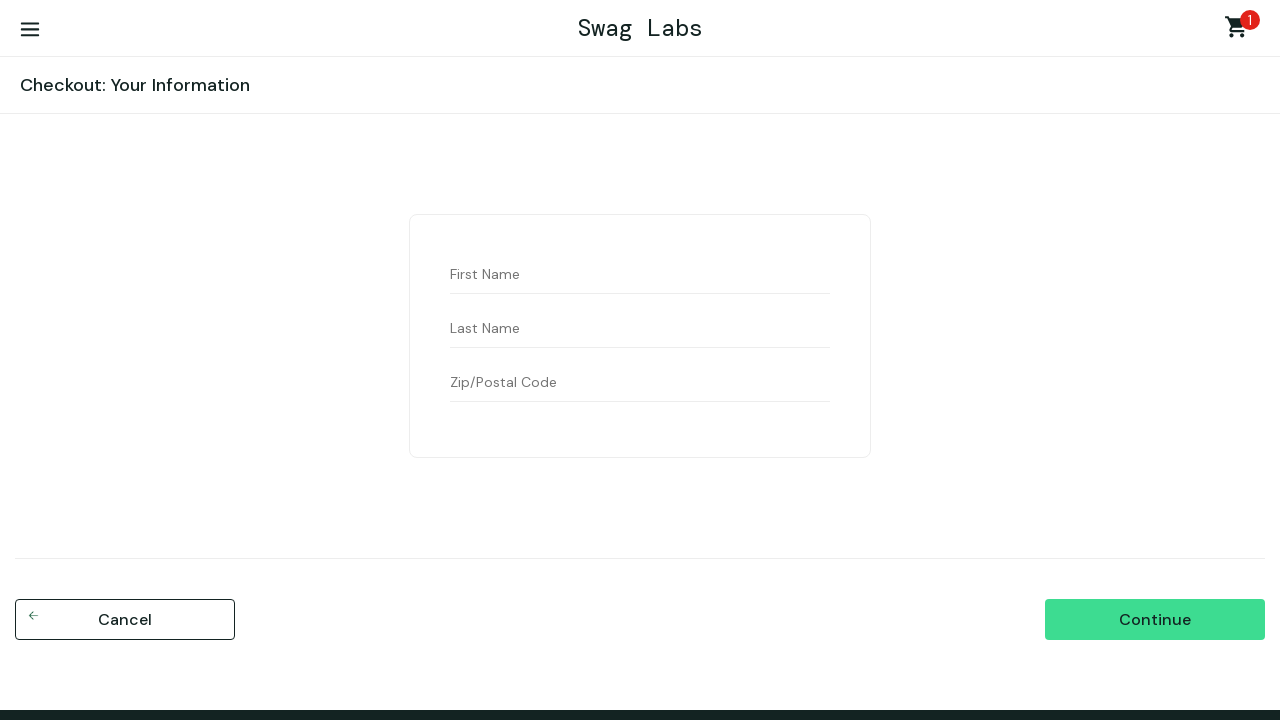

Filled first name with 'test' on input#first-name
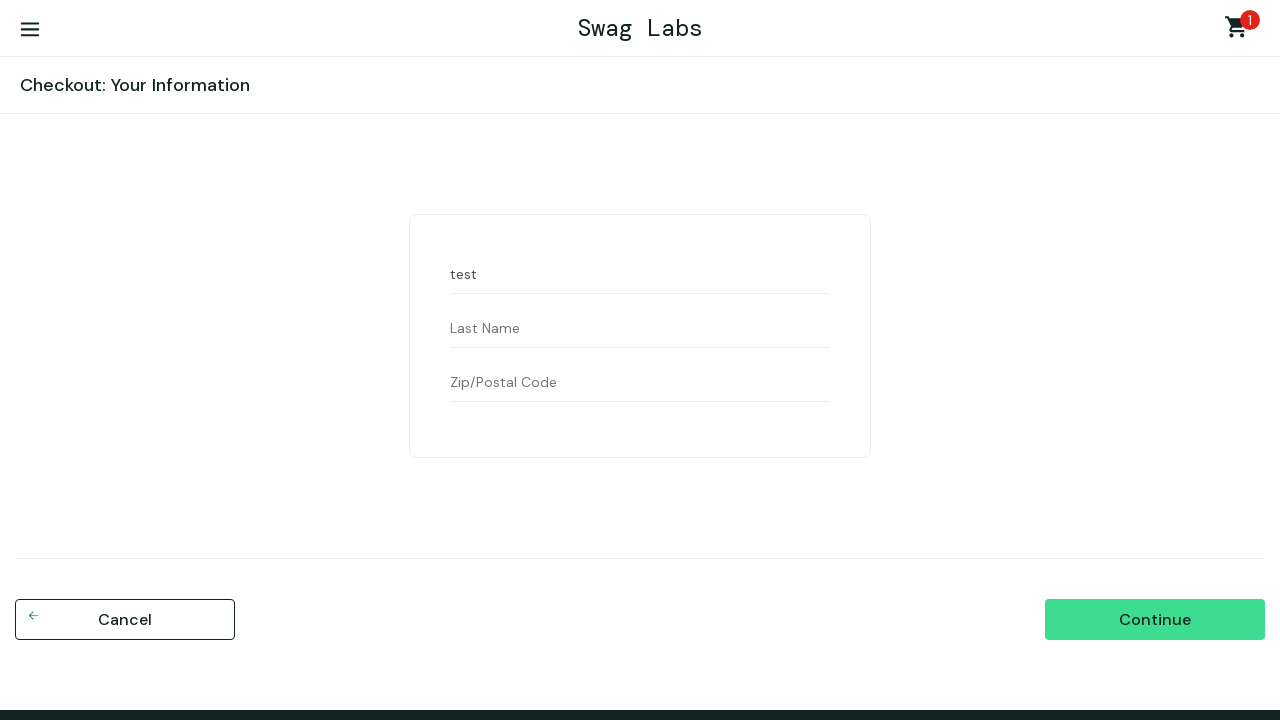

Filled last name with 'user' on input#last-name
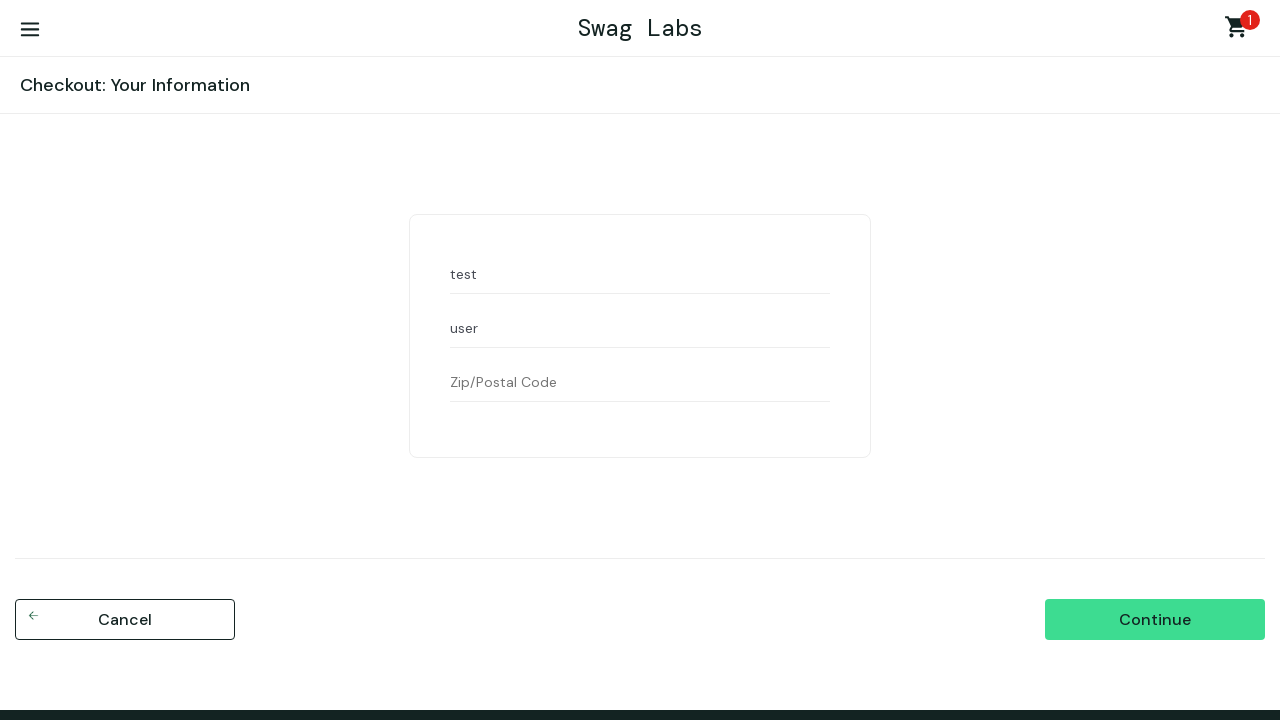

Filled postal code with '12345' on input#postal-code
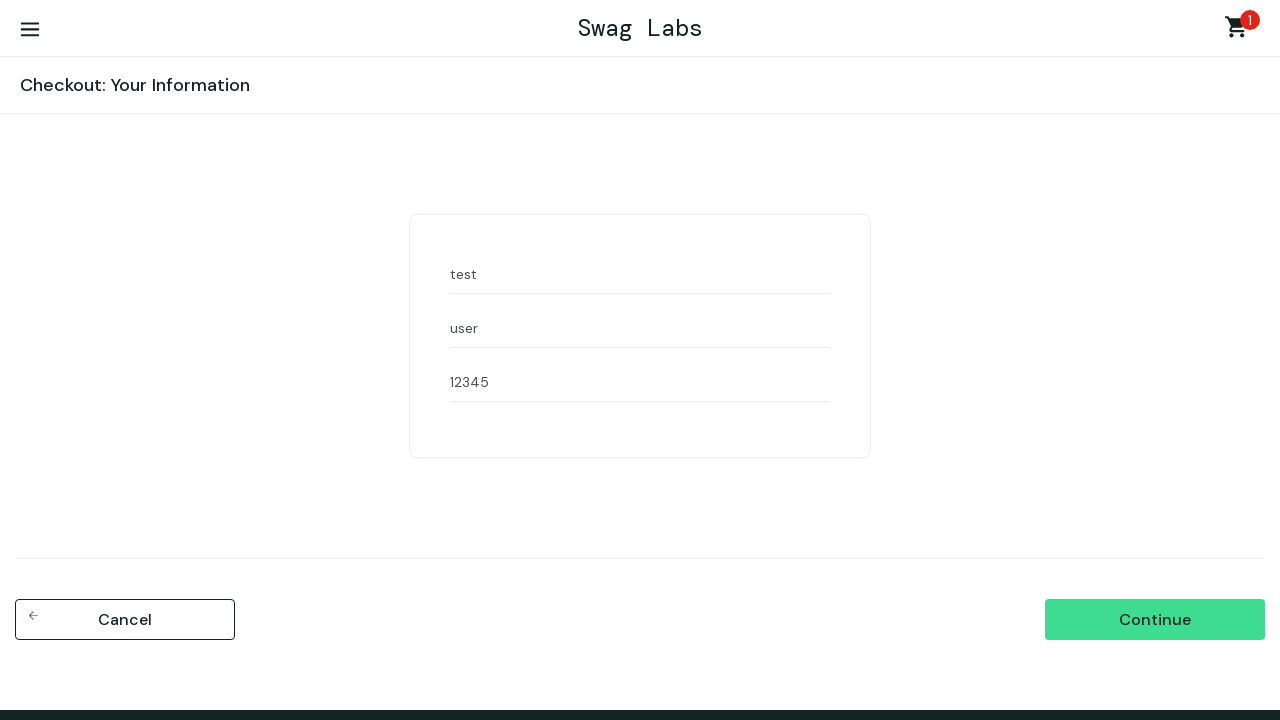

Clicked continue button to proceed to order summary at (1155, 620) on input#continue
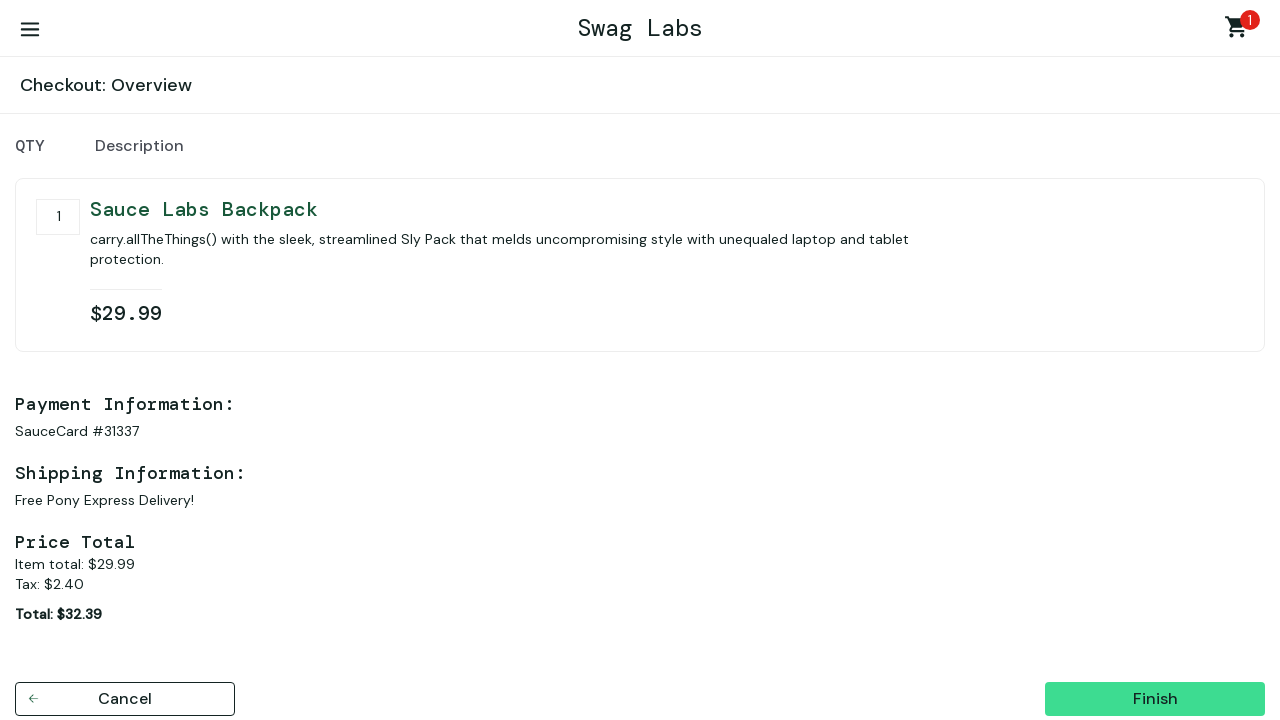

Order summary total loaded
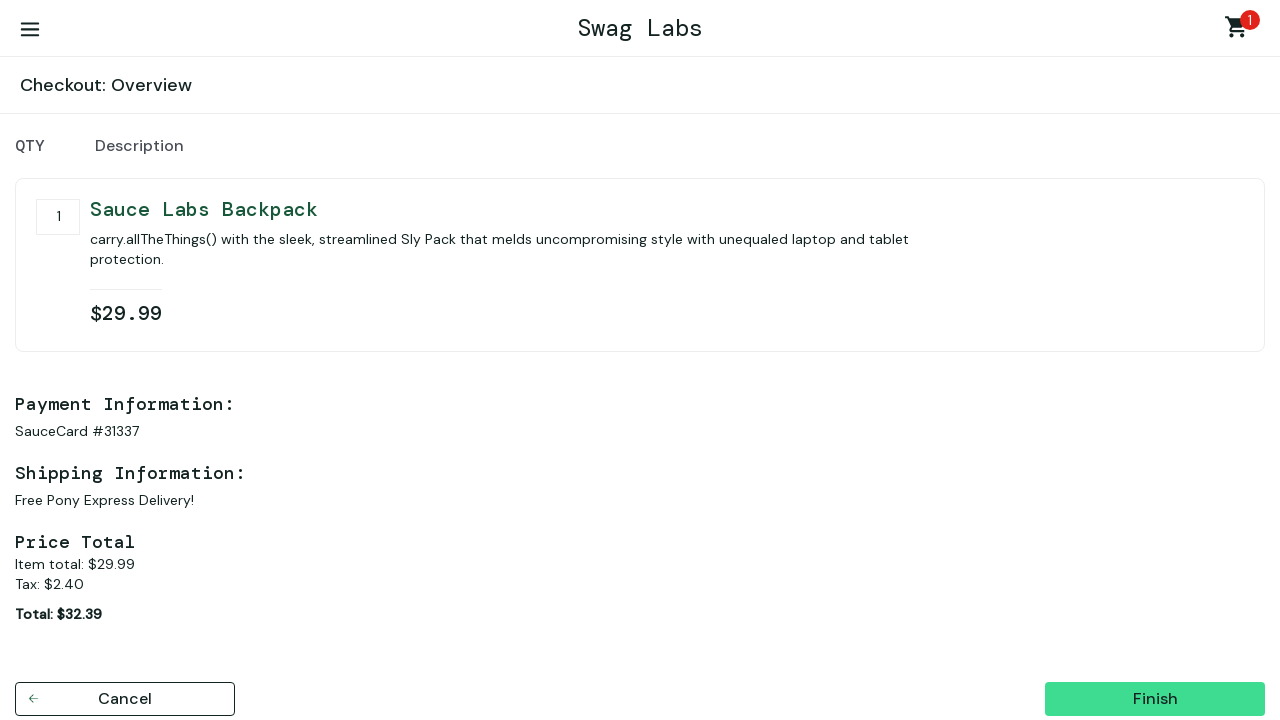

Located total price element
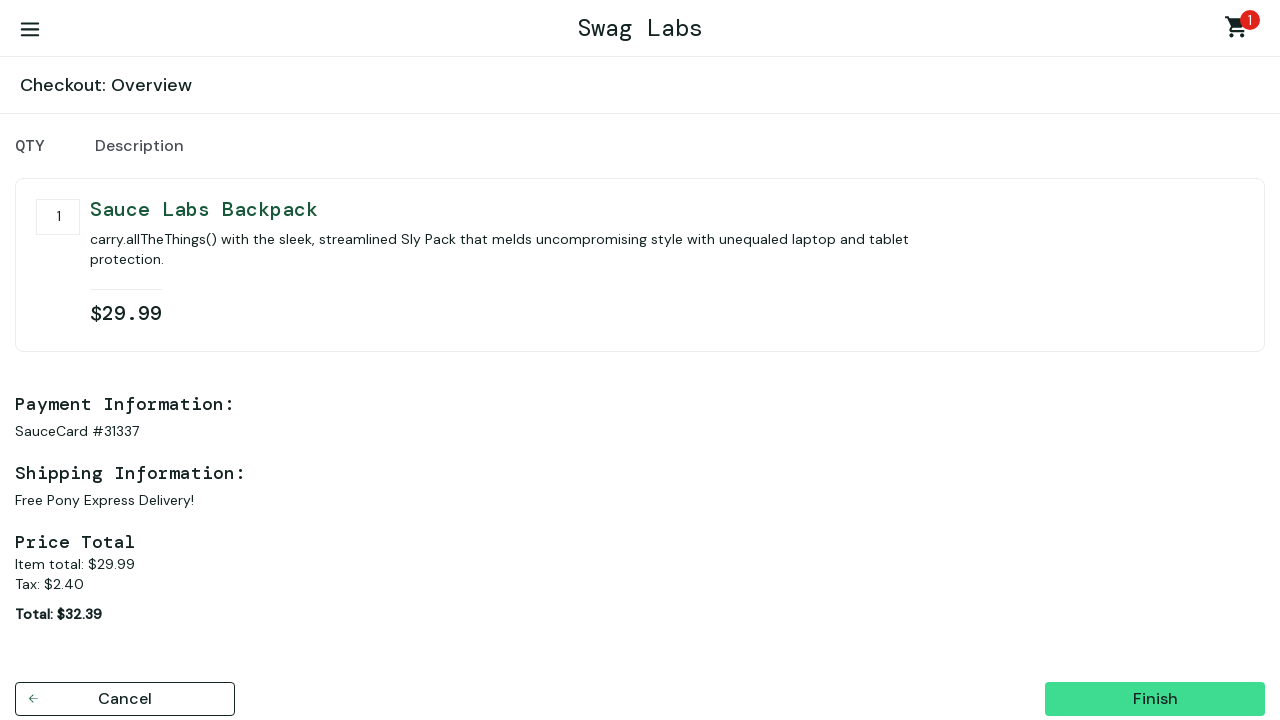

Retrieved total text: Total: $32.39
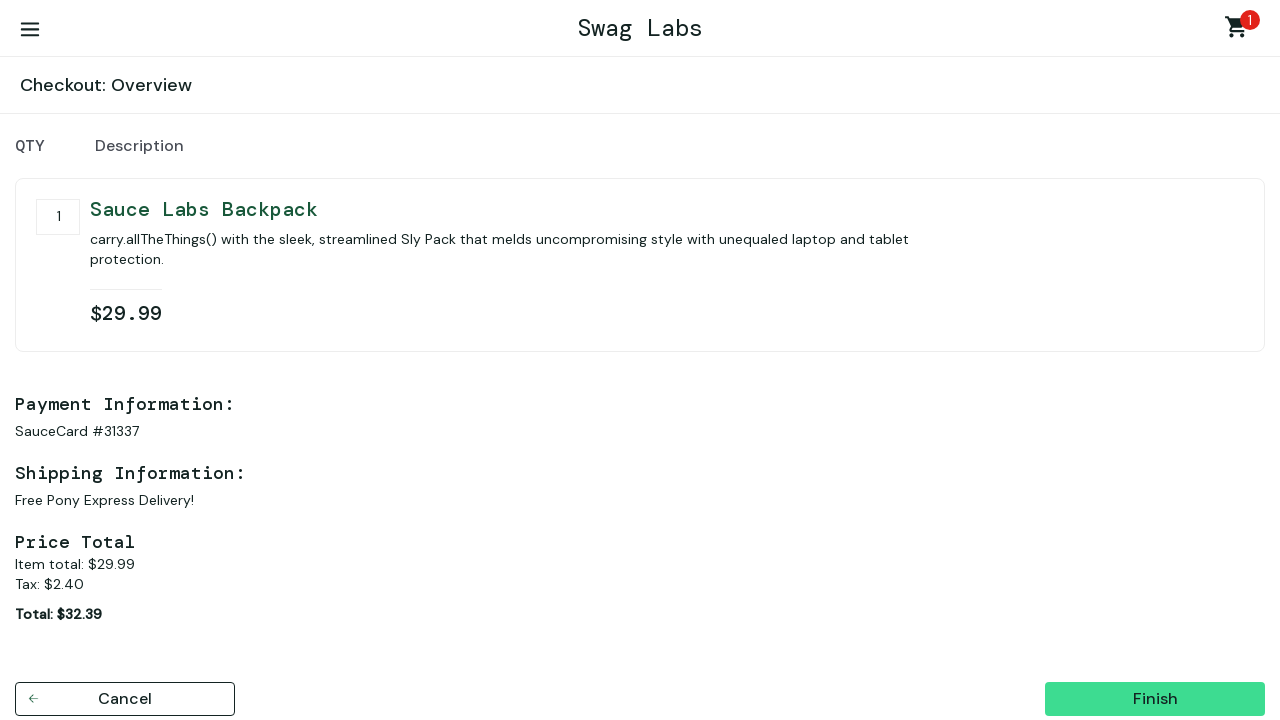

Parsed total value: $32.39
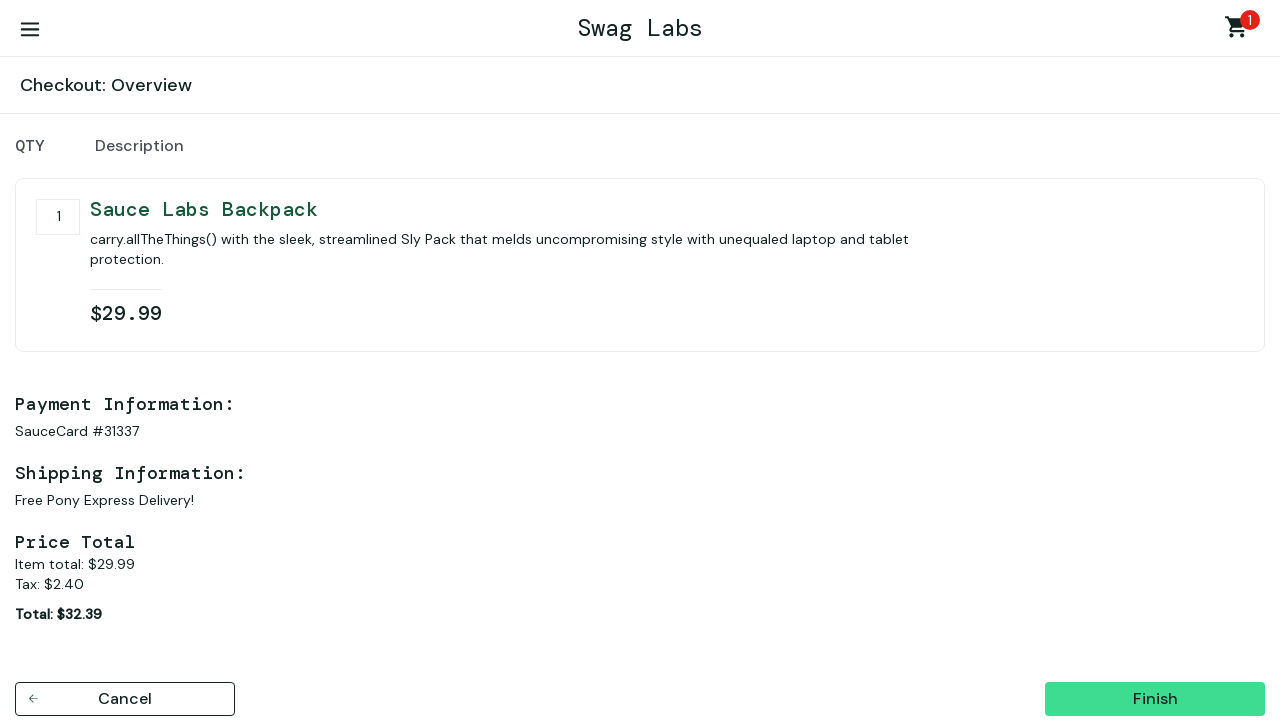

Clicked finish button to complete order at (1155, 699) on button#finish
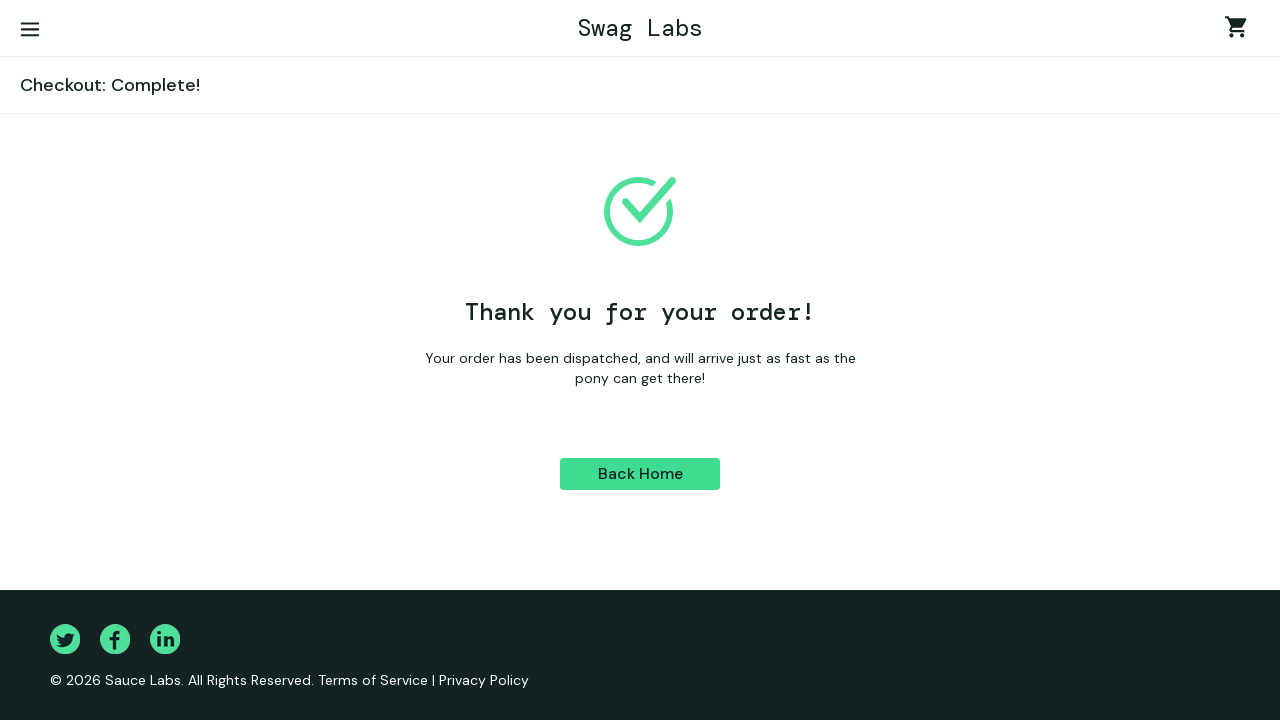

Located order status title element
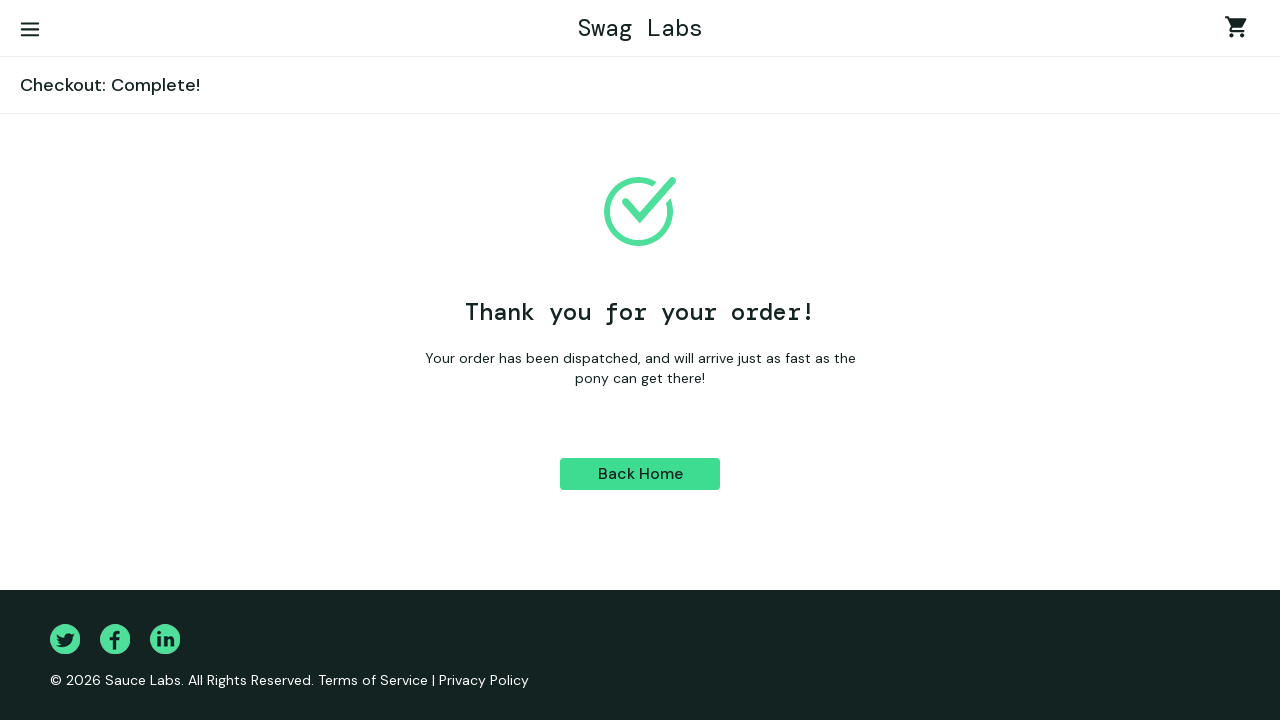

Verified order completion message displayed
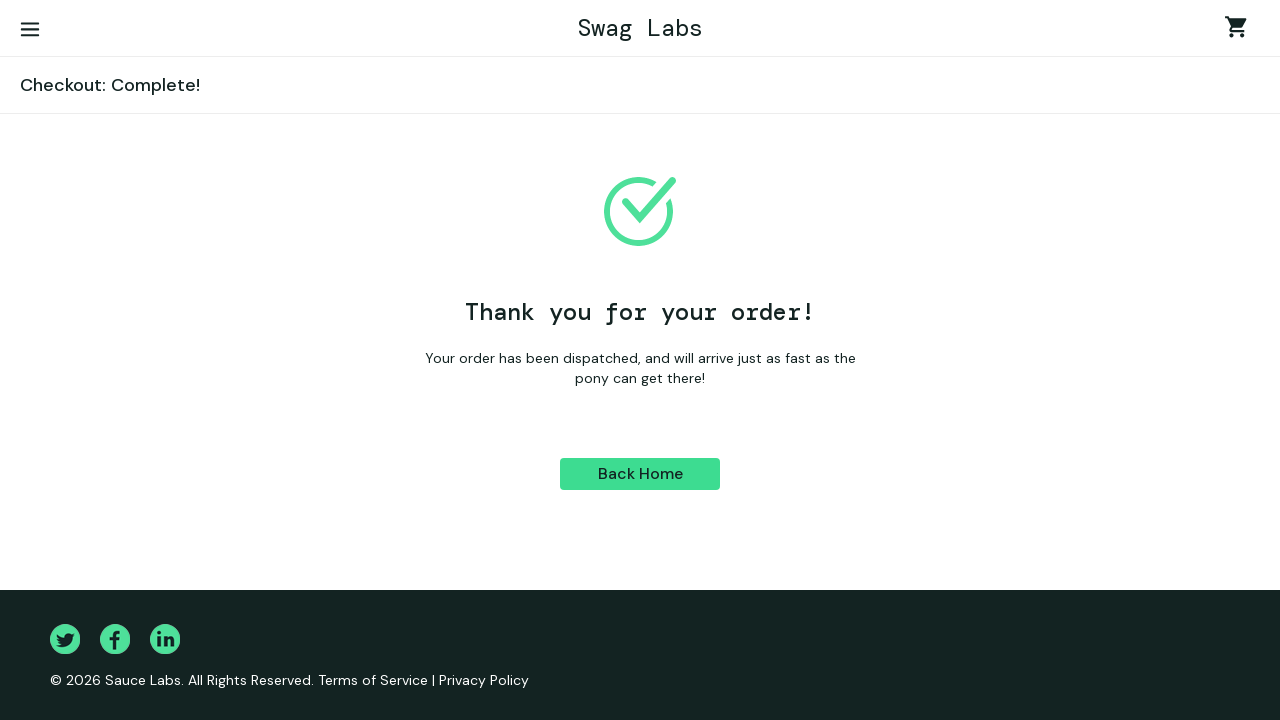

Opened sidebar menu at (30, 30) on button#react-burger-menu-btn
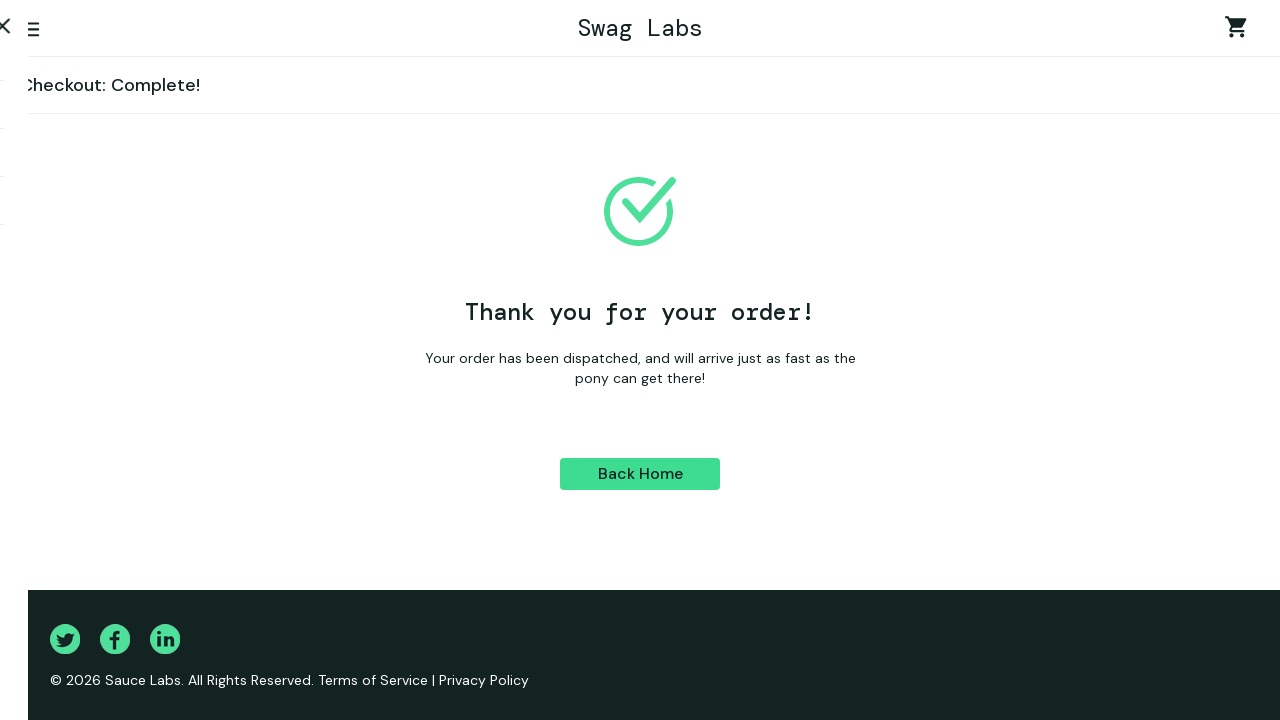

Clicked logout link at (150, 156) on a#logout_sidebar_link
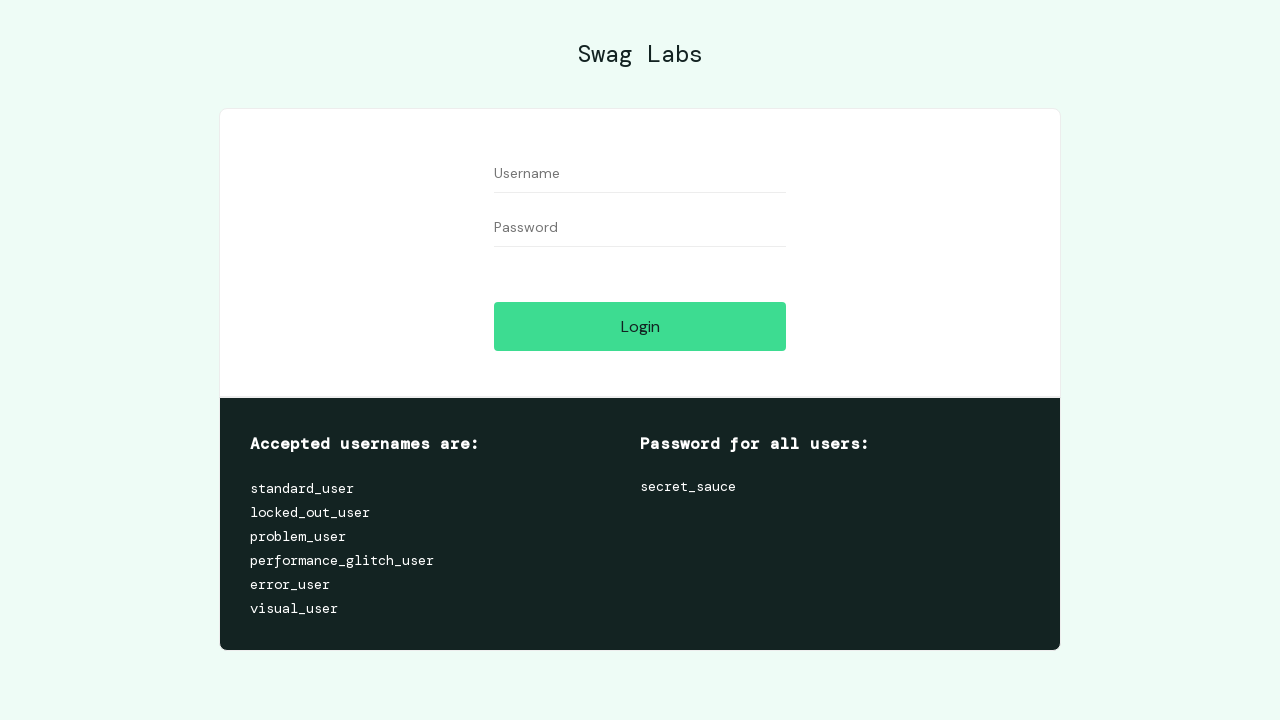

Login page loaded, logout successful
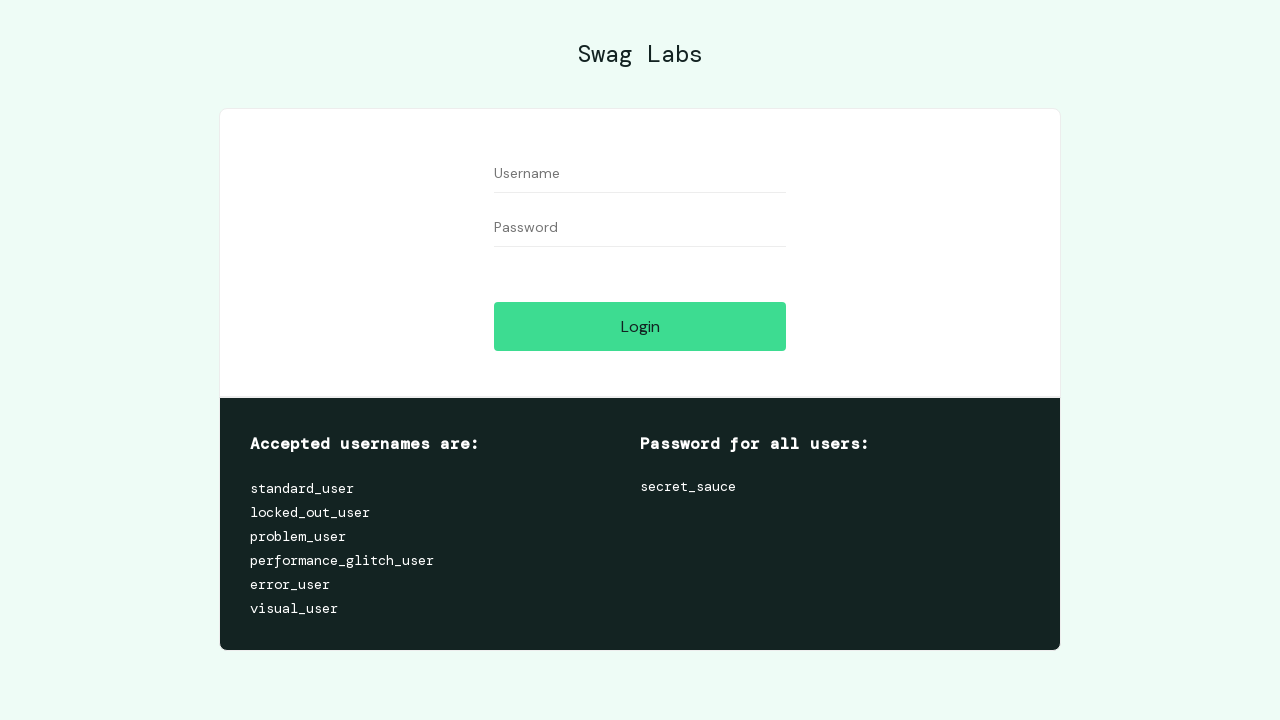

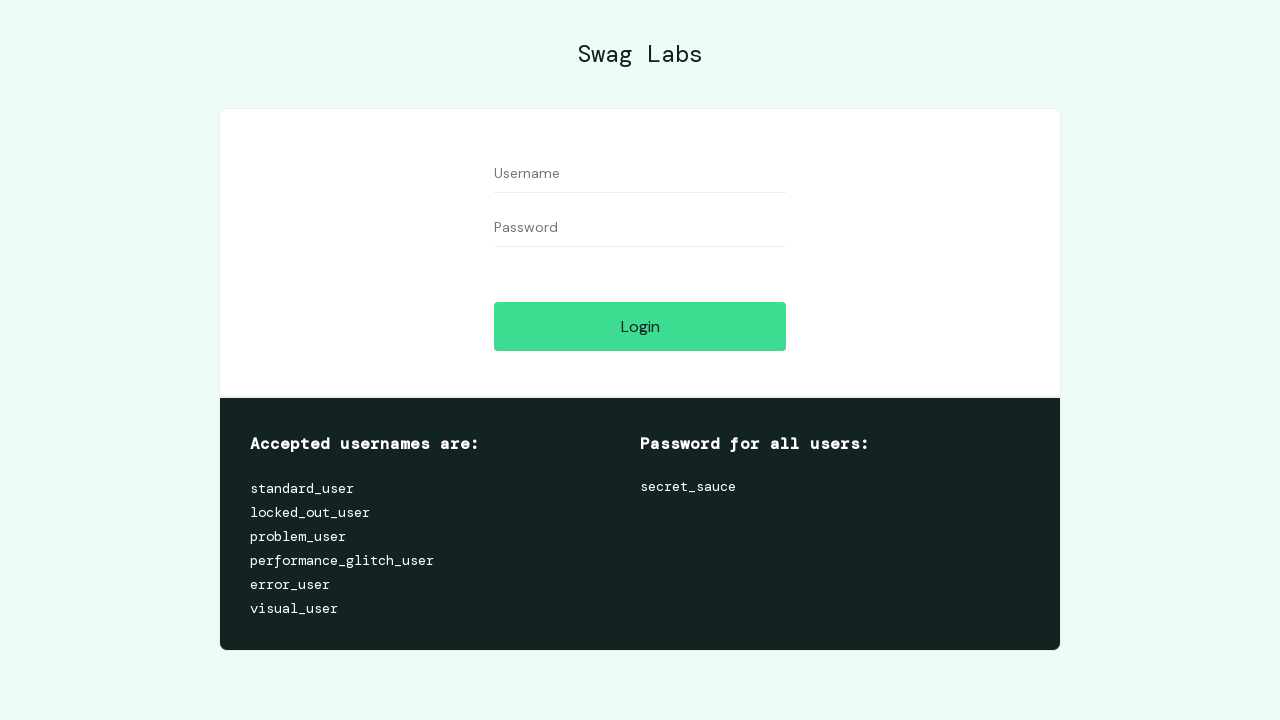